Navigates to Submit New Language page and verifies the Important notice has correct styling (red background, white text)

Starting URL: http://www.99-bottles-of-beer.net/

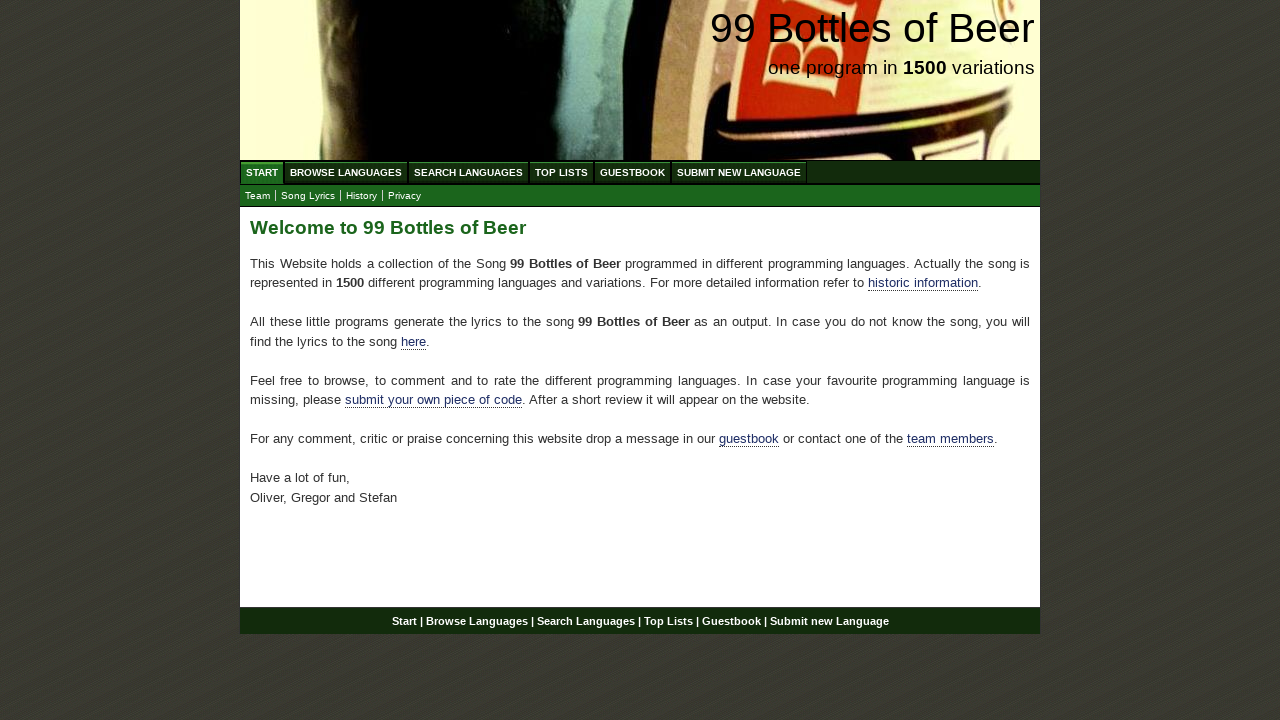

Clicked on SUBMIT NEW LANGUAGE link at (739, 172) on text=SUBMIT NEW LANGUAGE
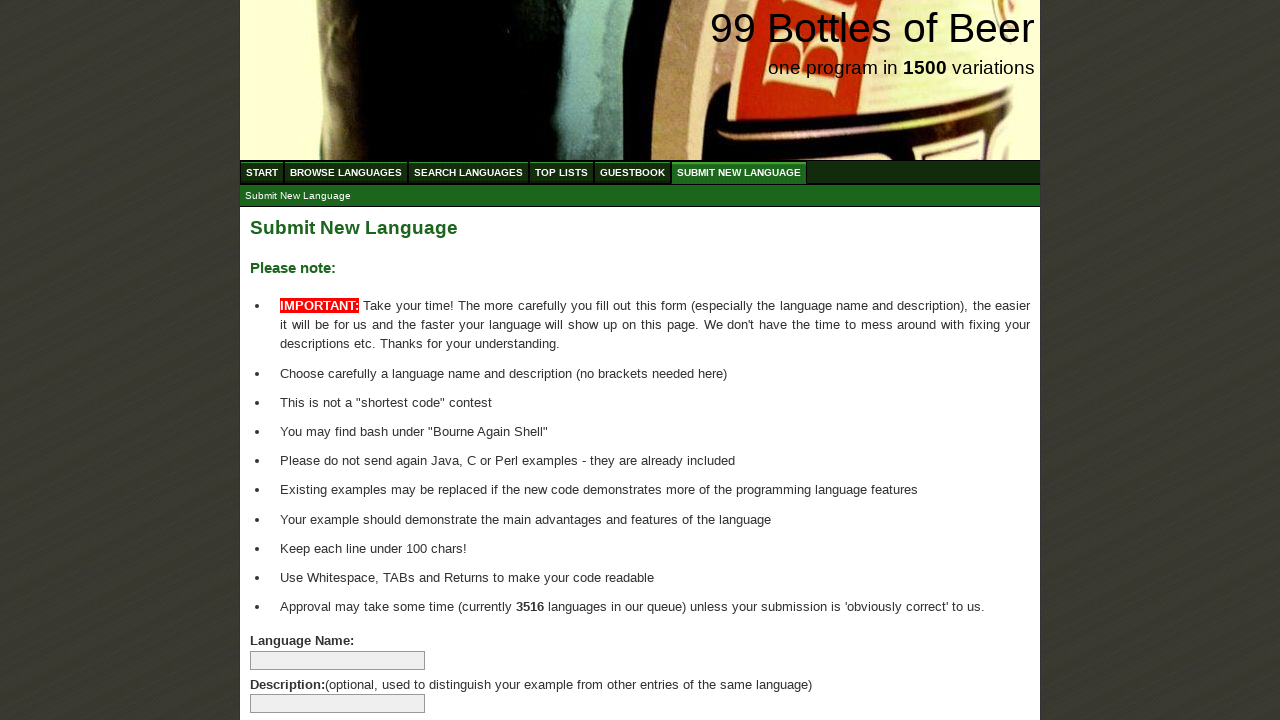

Submit New Language page loaded and selectors are available
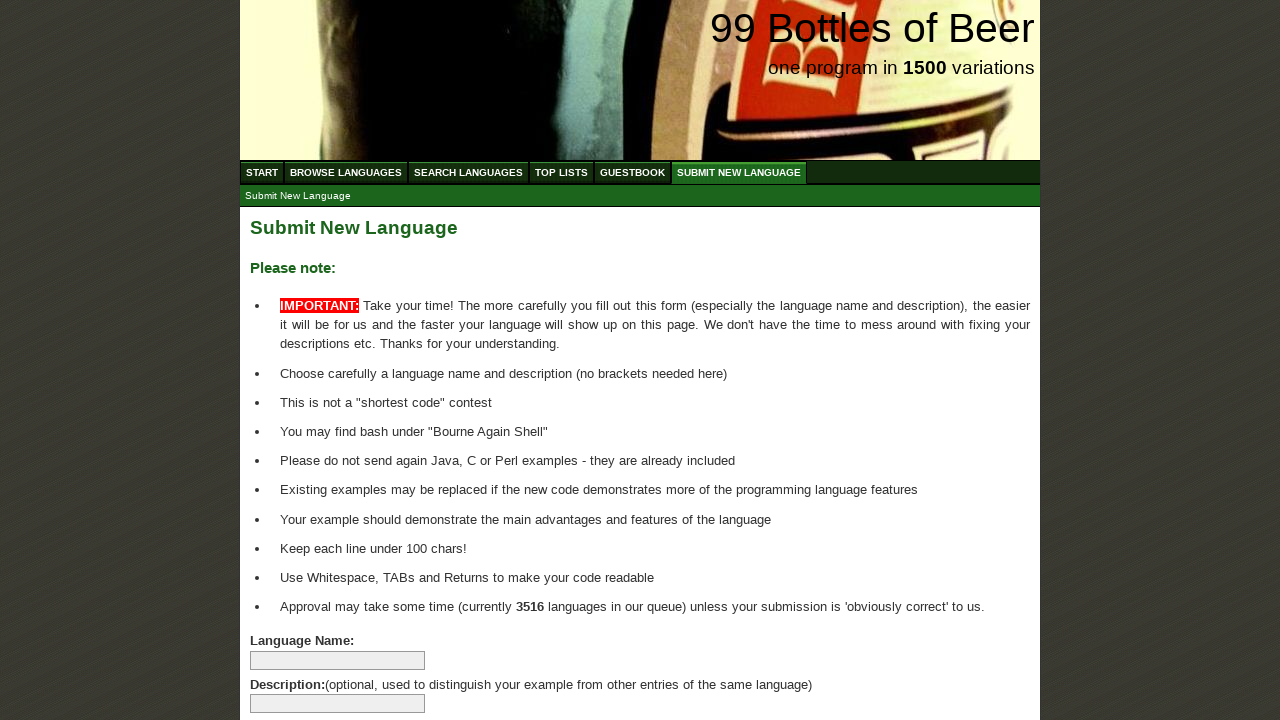

Retrieved all list item span elements
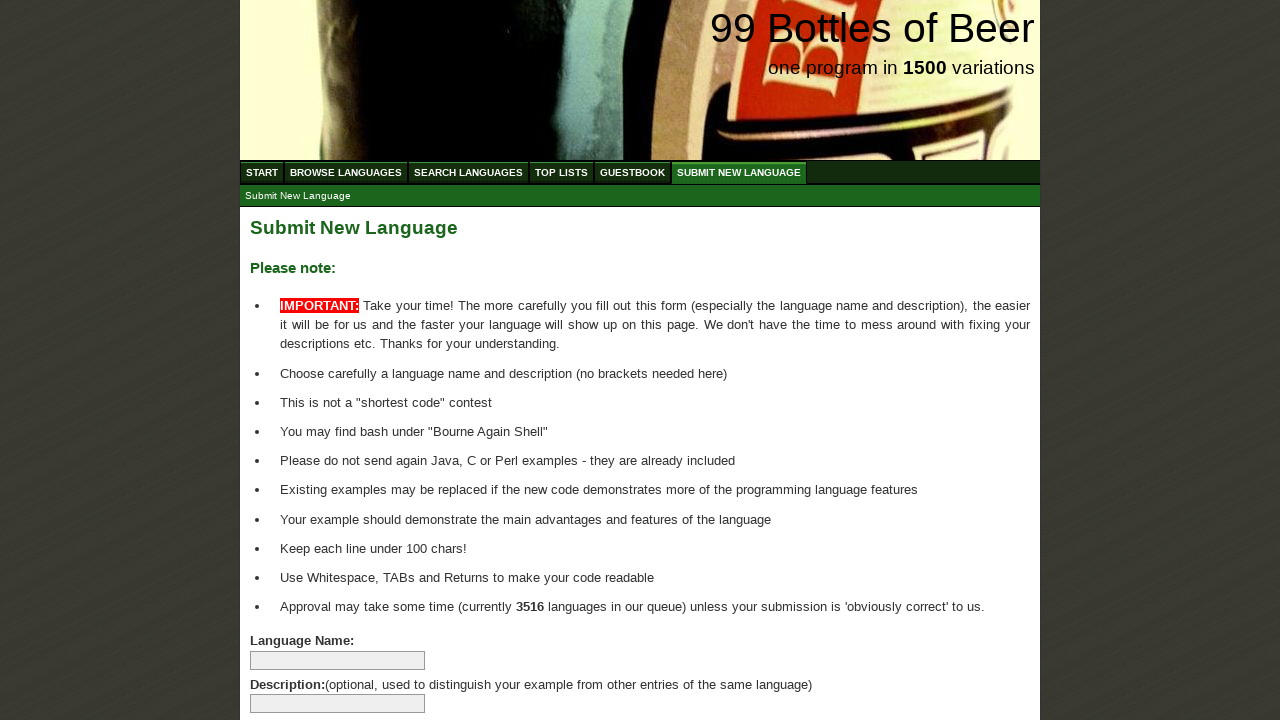

Retrieved text content: 'IMPORTANT:'
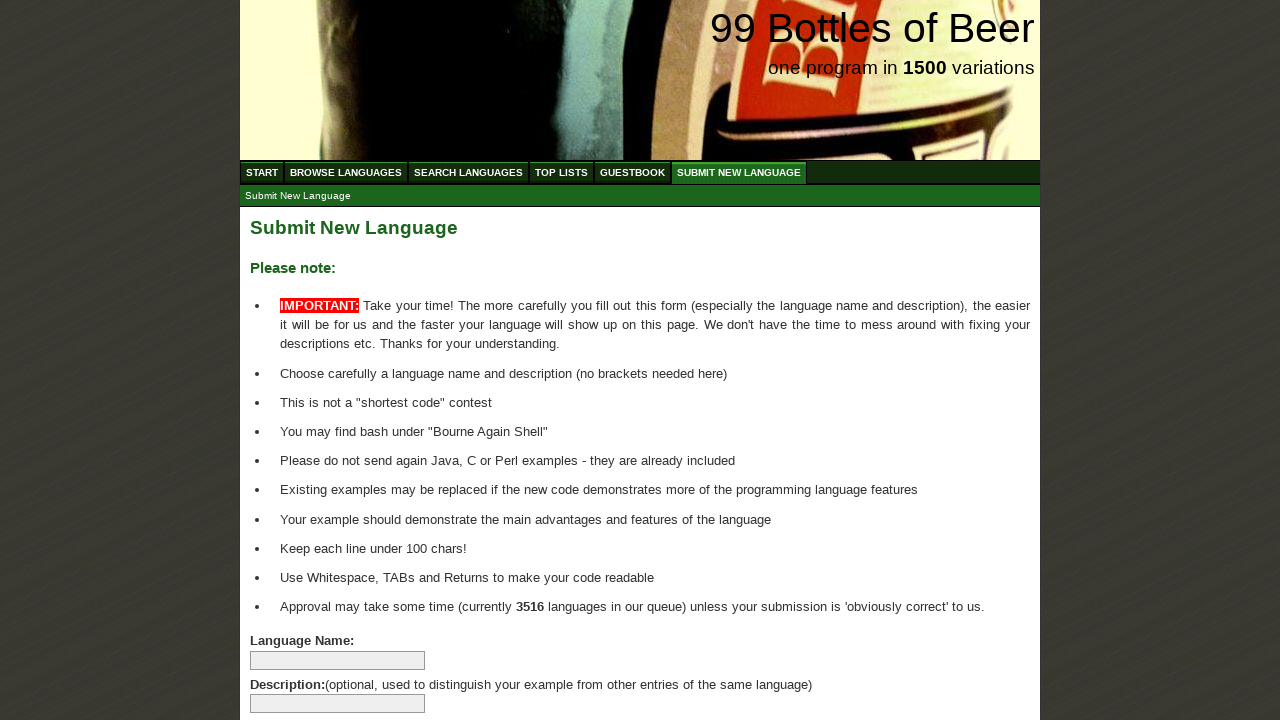

Retrieved background color: rgb(255, 0, 0)
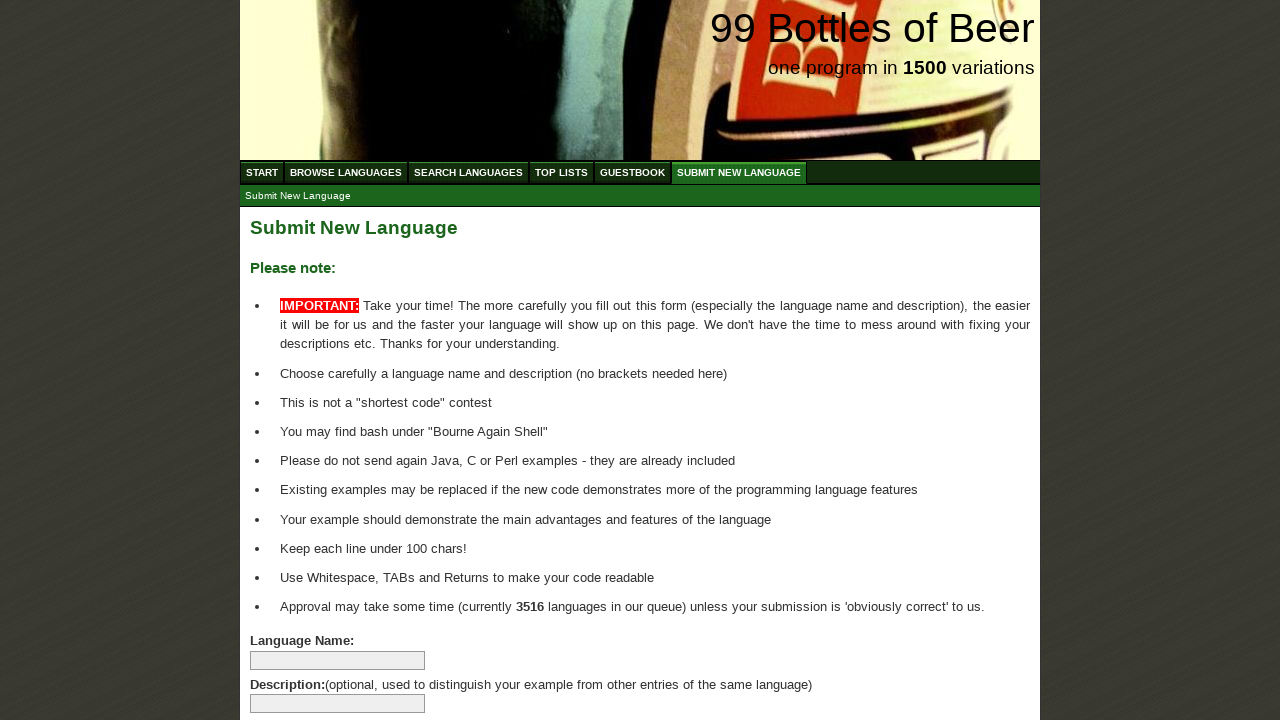

Retrieved text color: rgb(255, 255, 255)
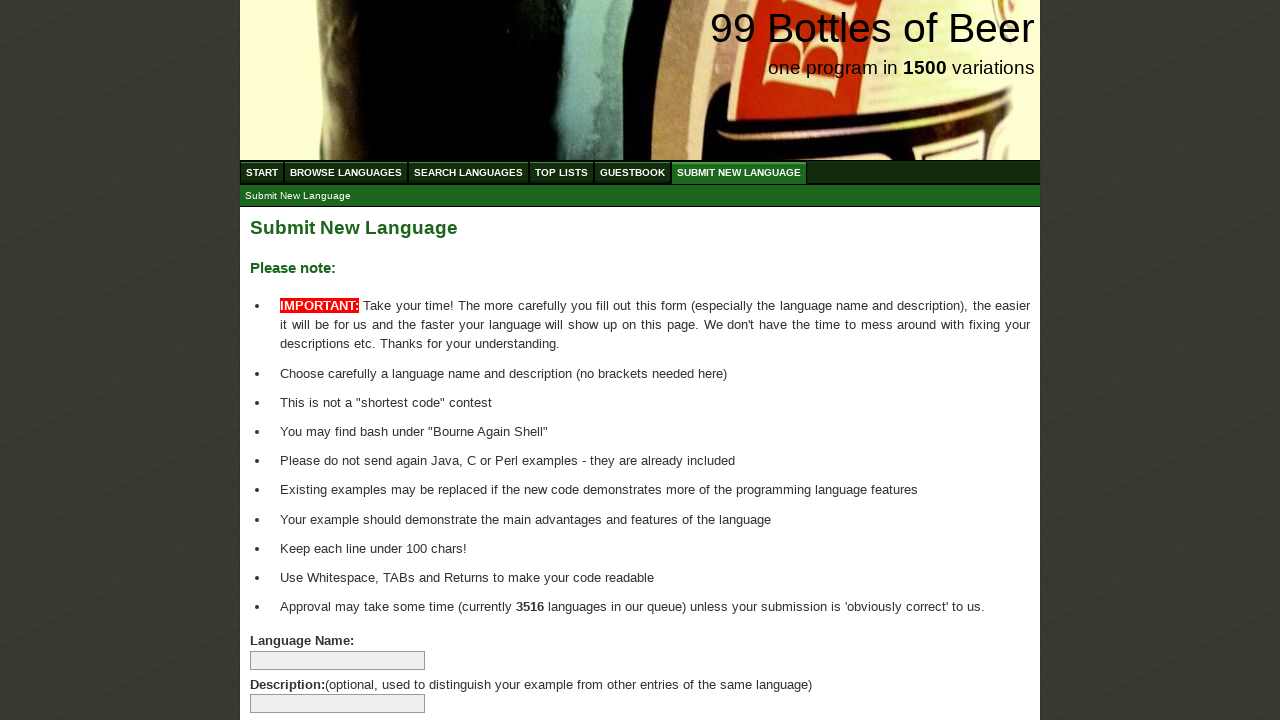

Verified background color is red (rgb(255, 0, 0))
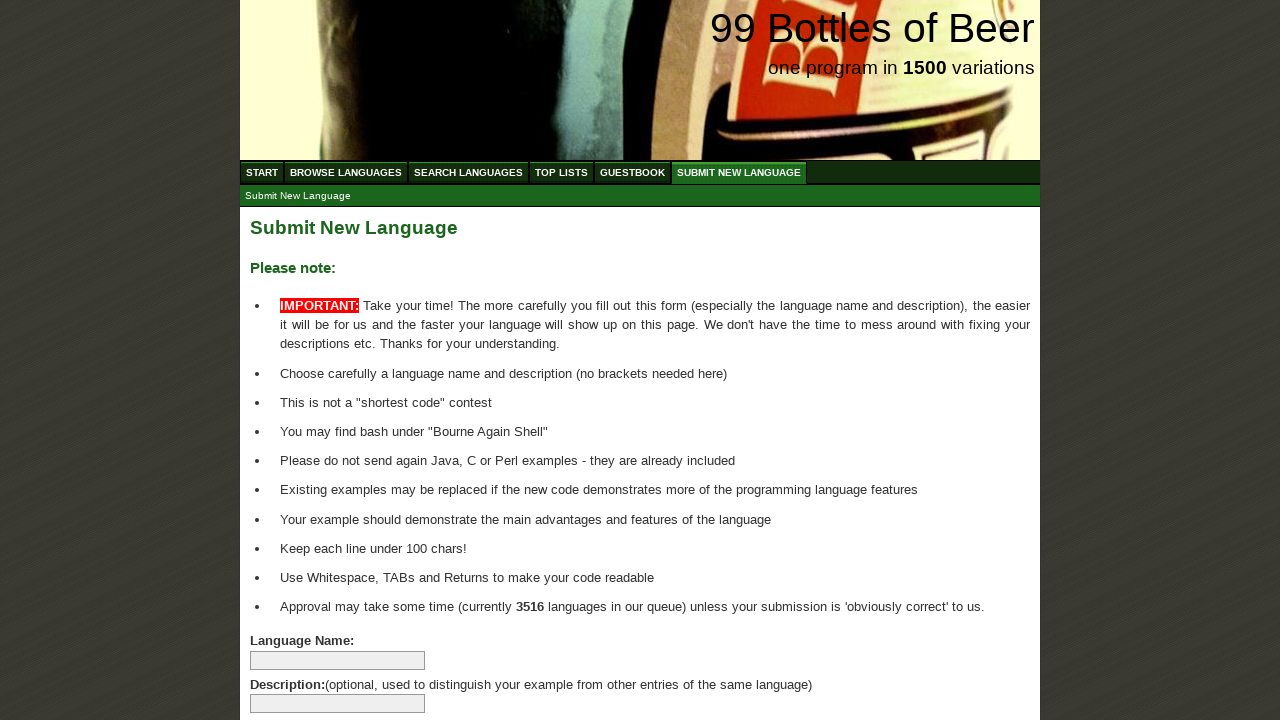

Verified text color is white (rgb(255, 255, 255))
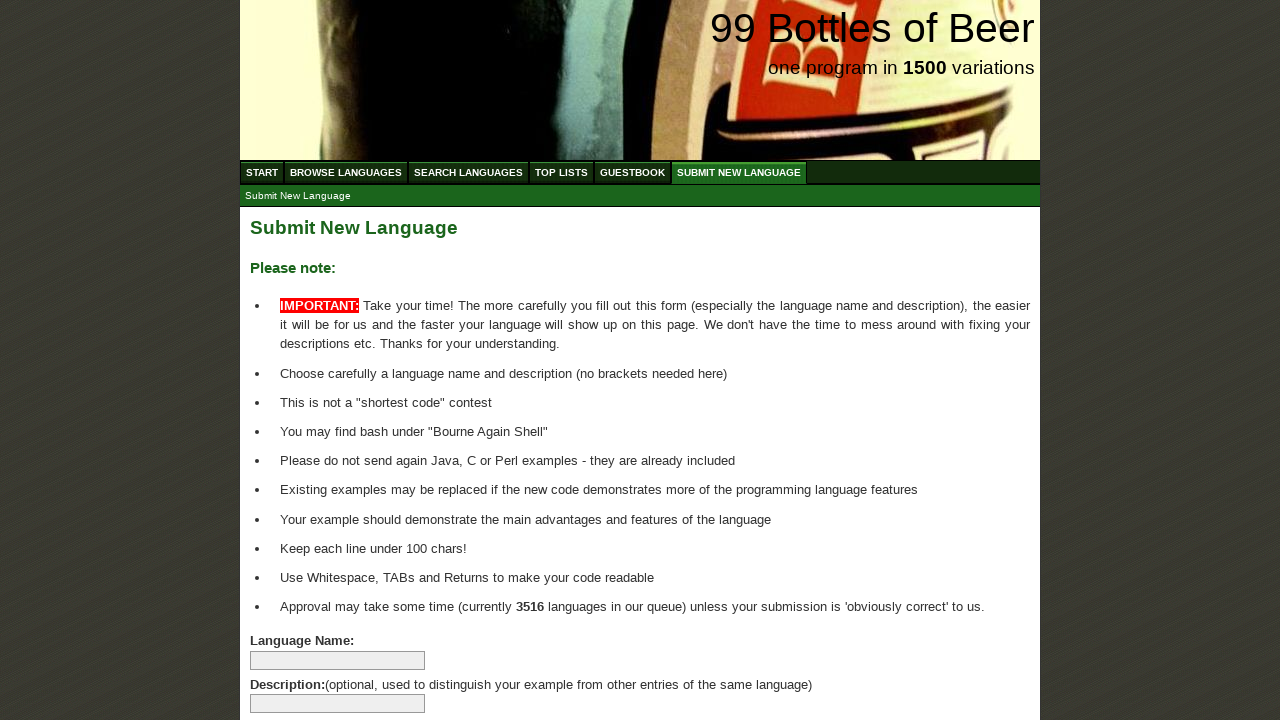

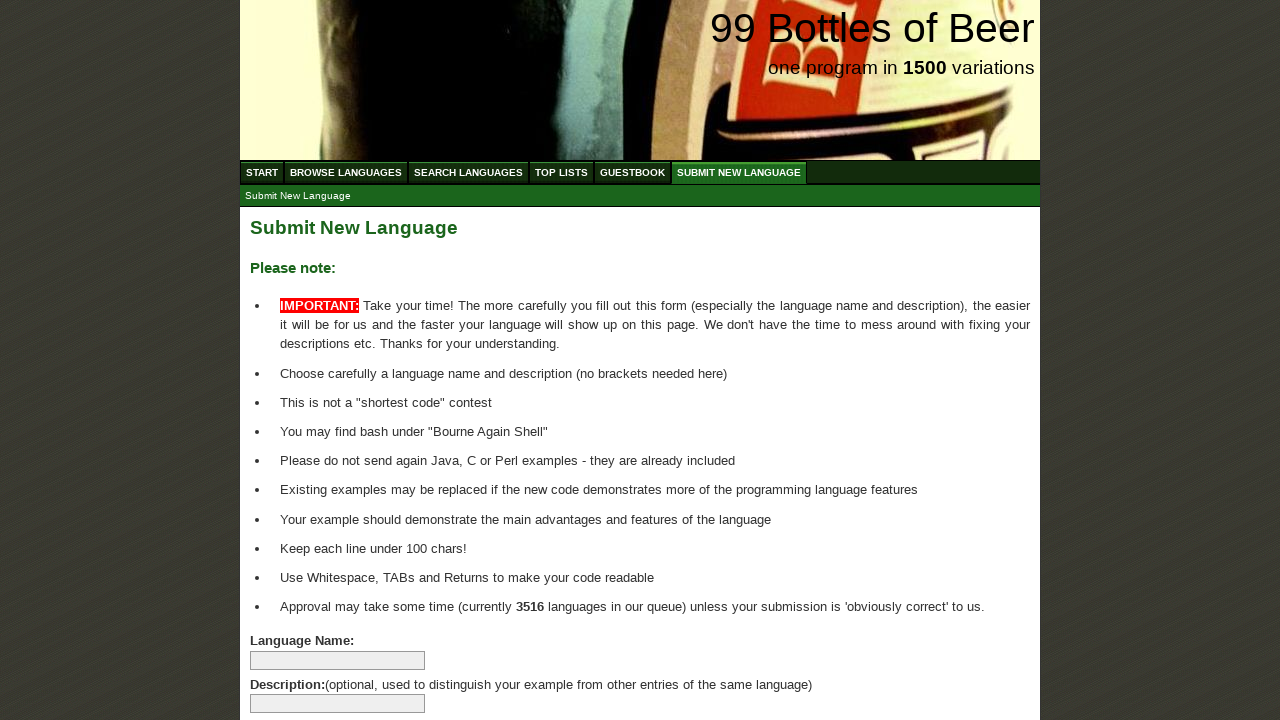